Tests drag and drop functionality by dragging one element onto another

Starting URL: https://the-internet.herokuapp.com/drag_and_drop

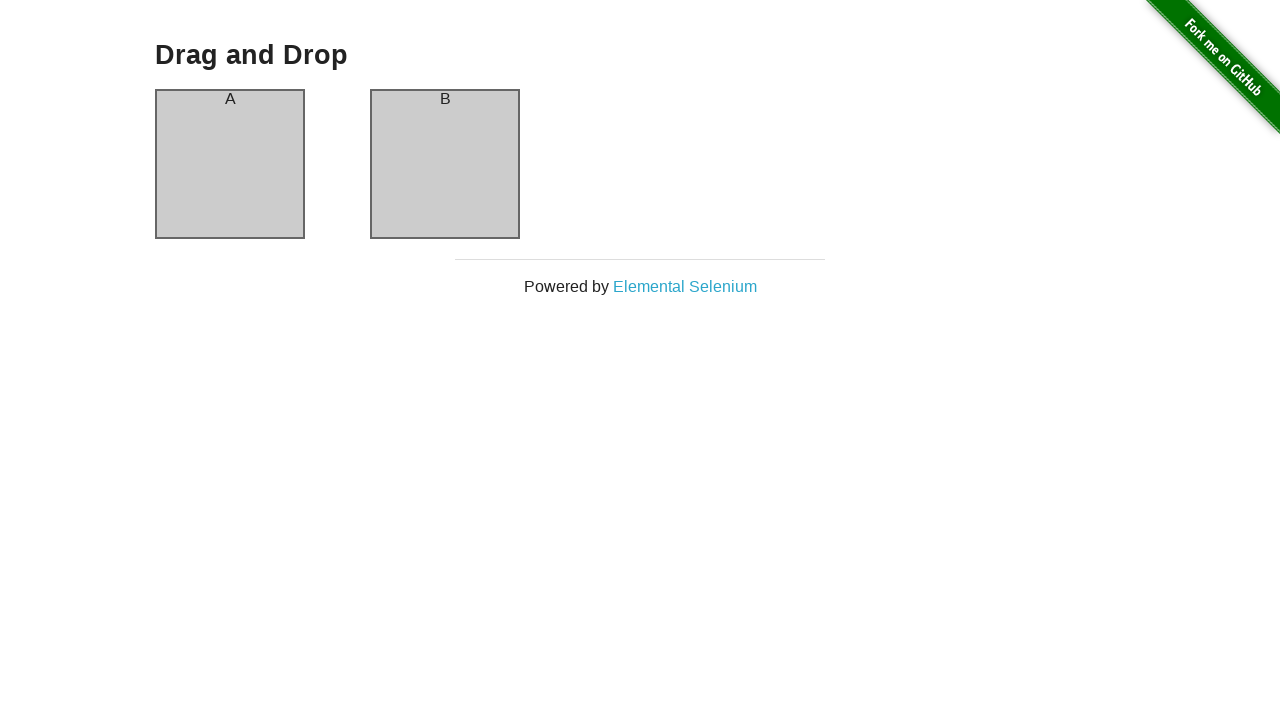

Located source element (column A)
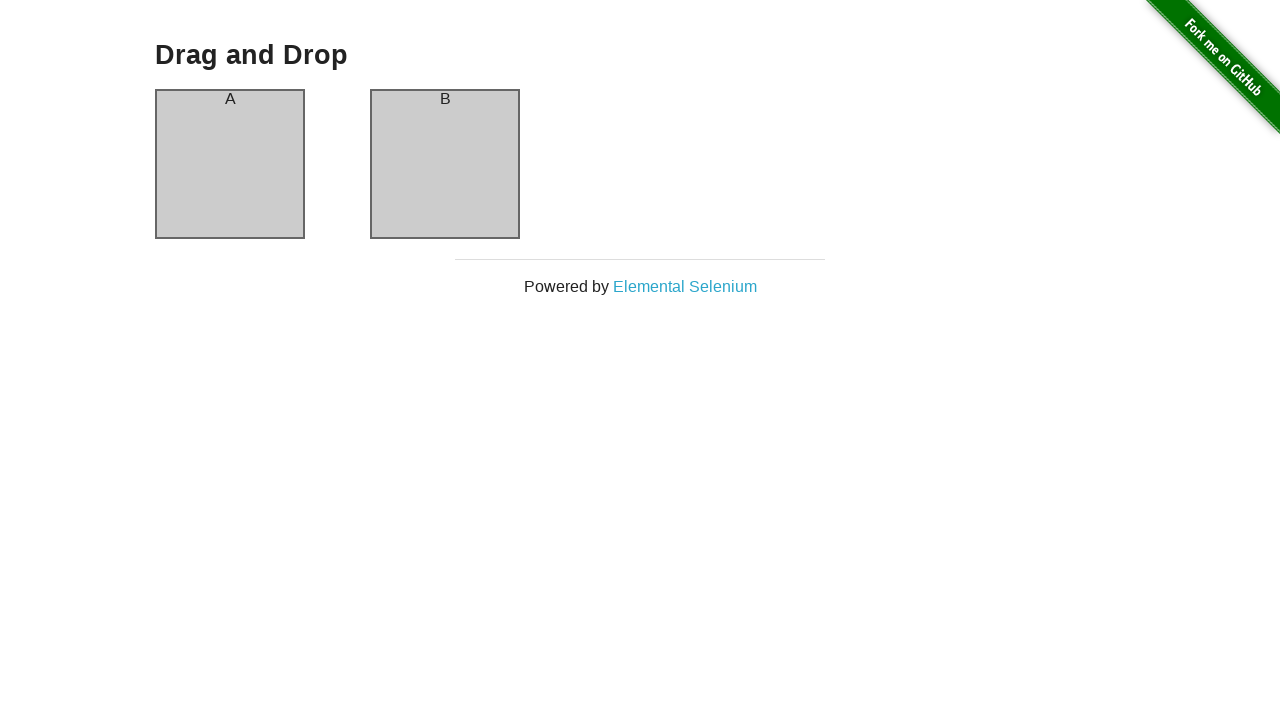

Located target element (column B)
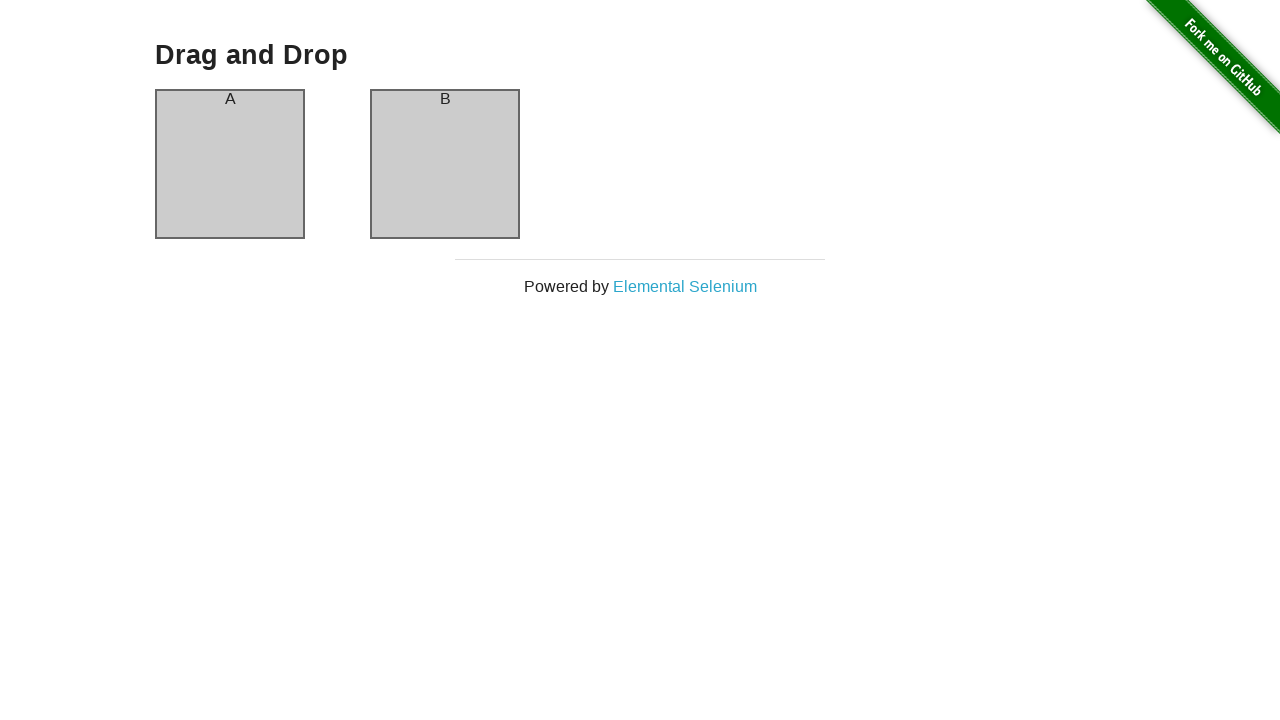

Dragged column A onto column B at (445, 164)
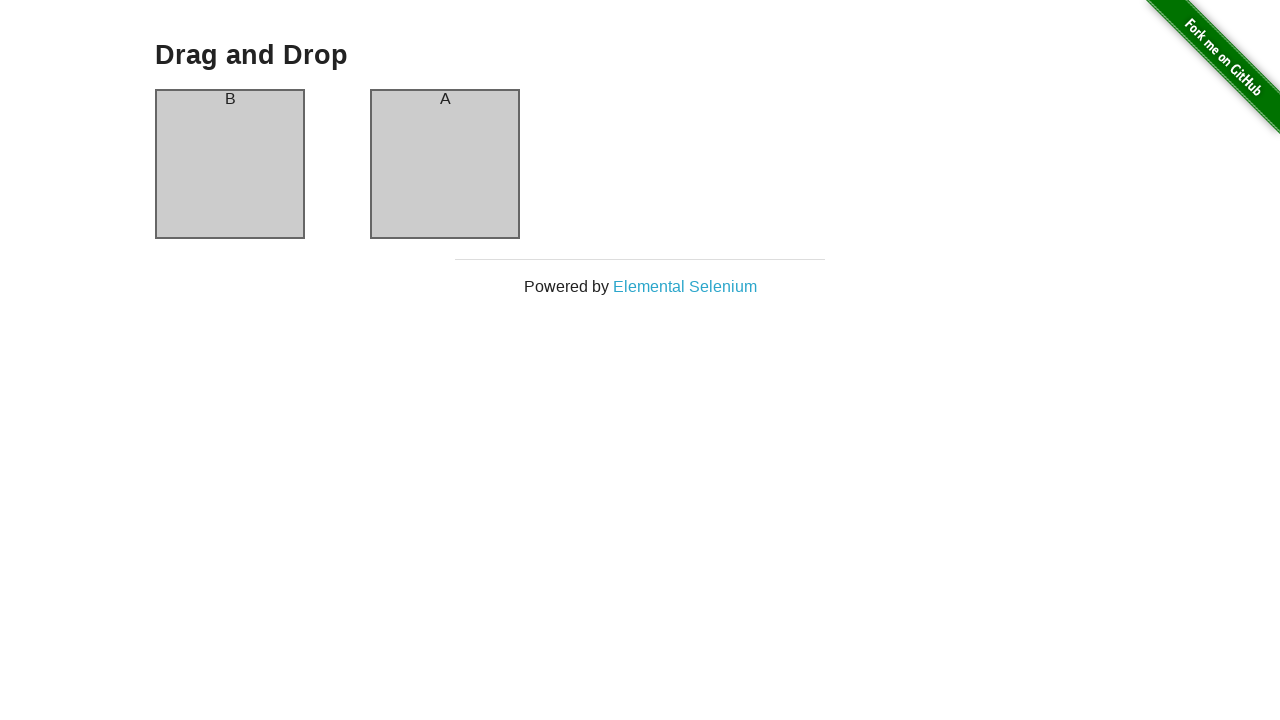

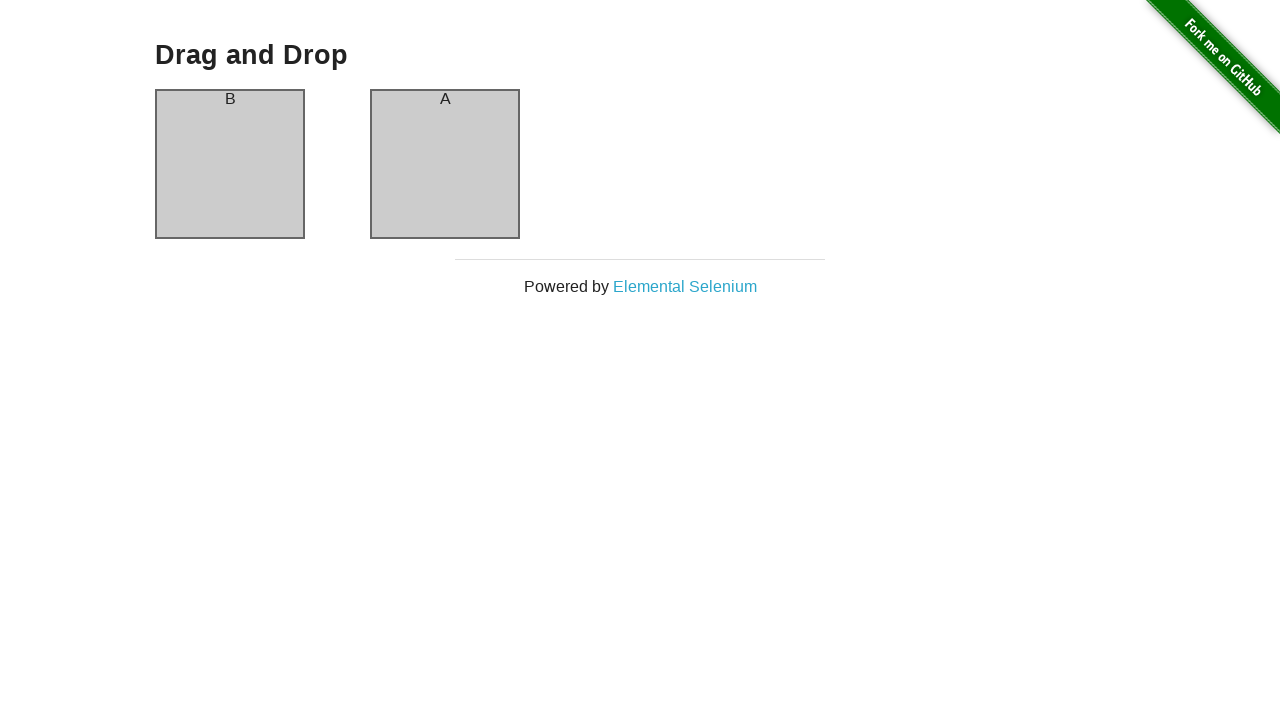